Tests a form that requires extracting a value from an element's attribute, performing a mathematical calculation, filling in the answer, checking multiple checkboxes, and submitting the form.

Starting URL: http://suninjuly.github.io/get_attribute.html

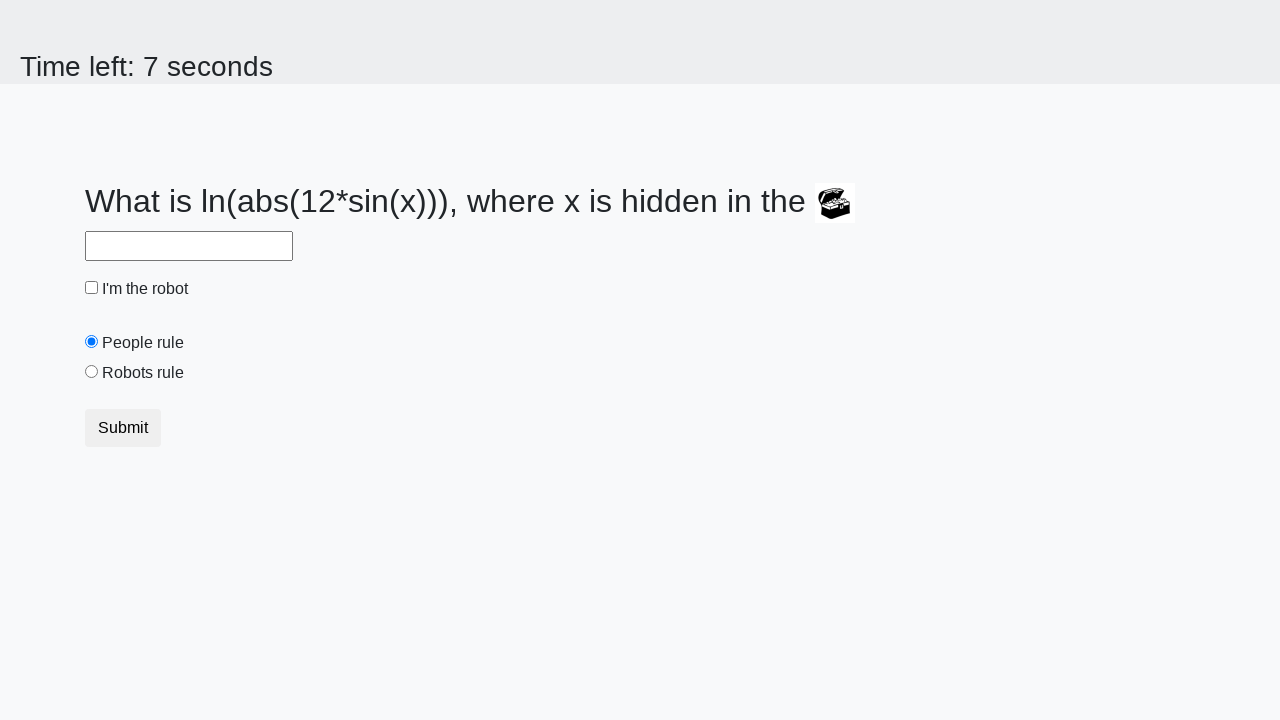

Located the treasure element
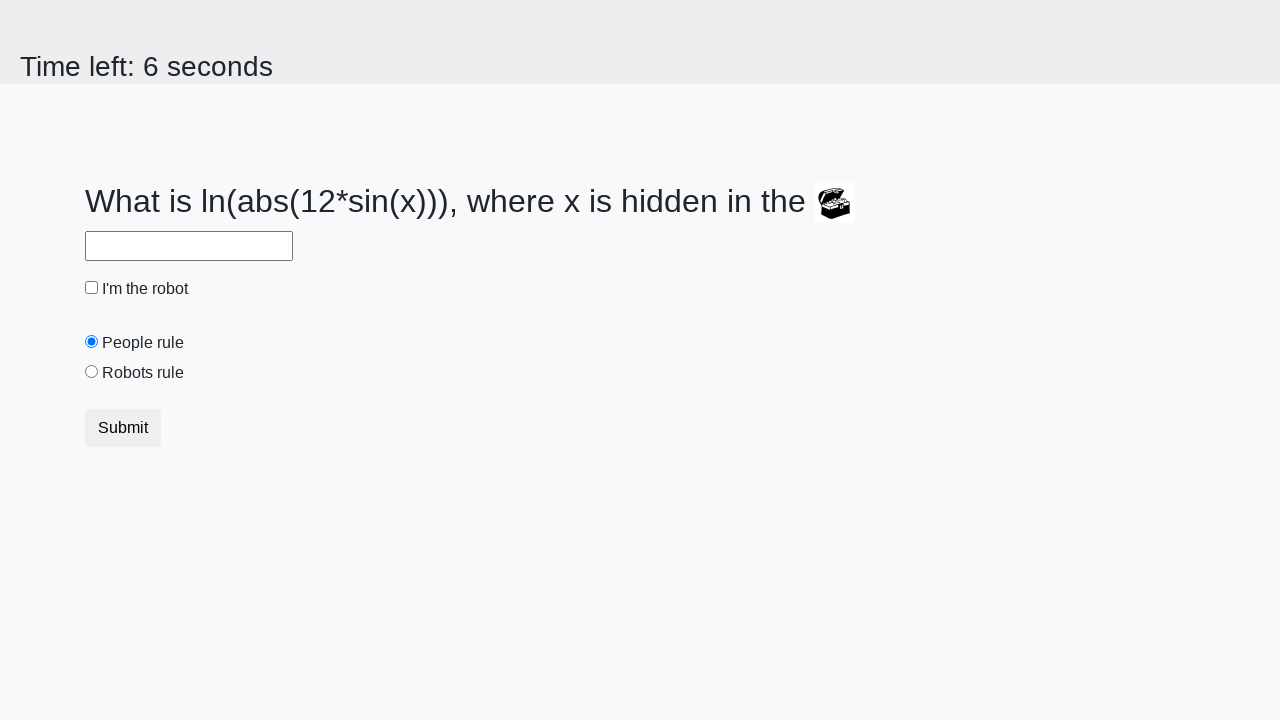

Extracted valuex attribute from treasure element: 529
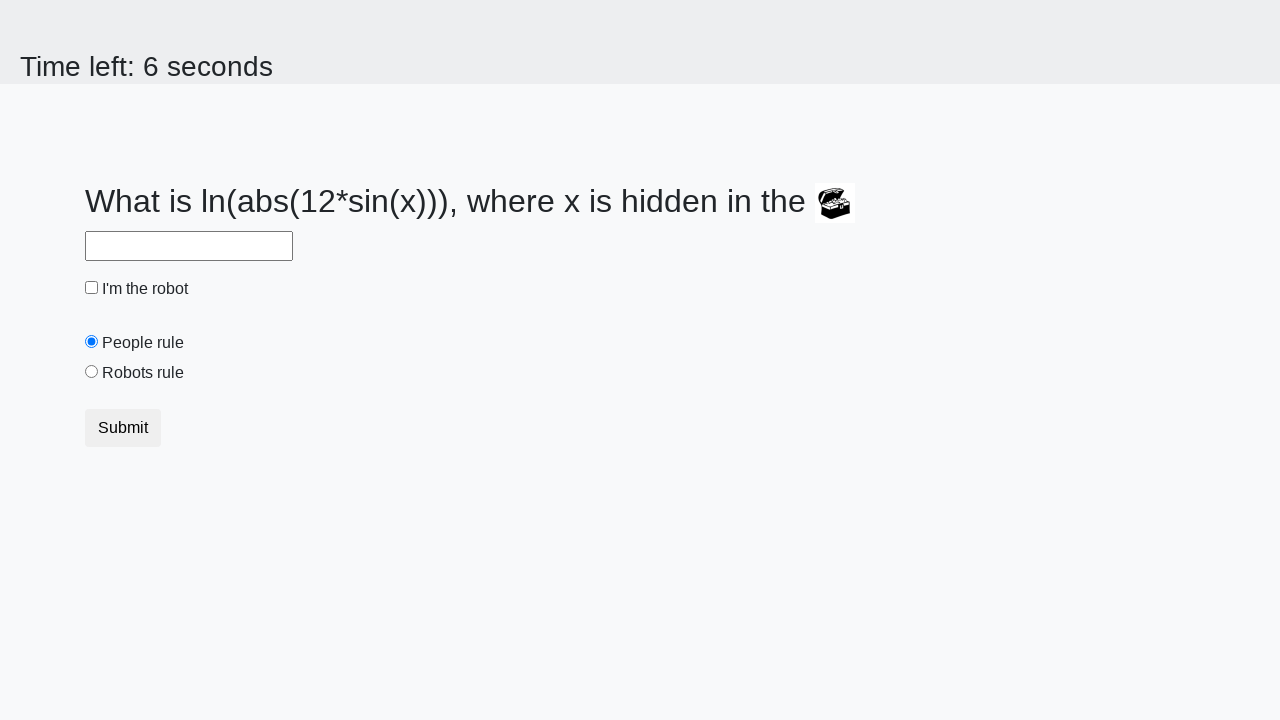

Calculated mathematical answer: 2.4192715783616126
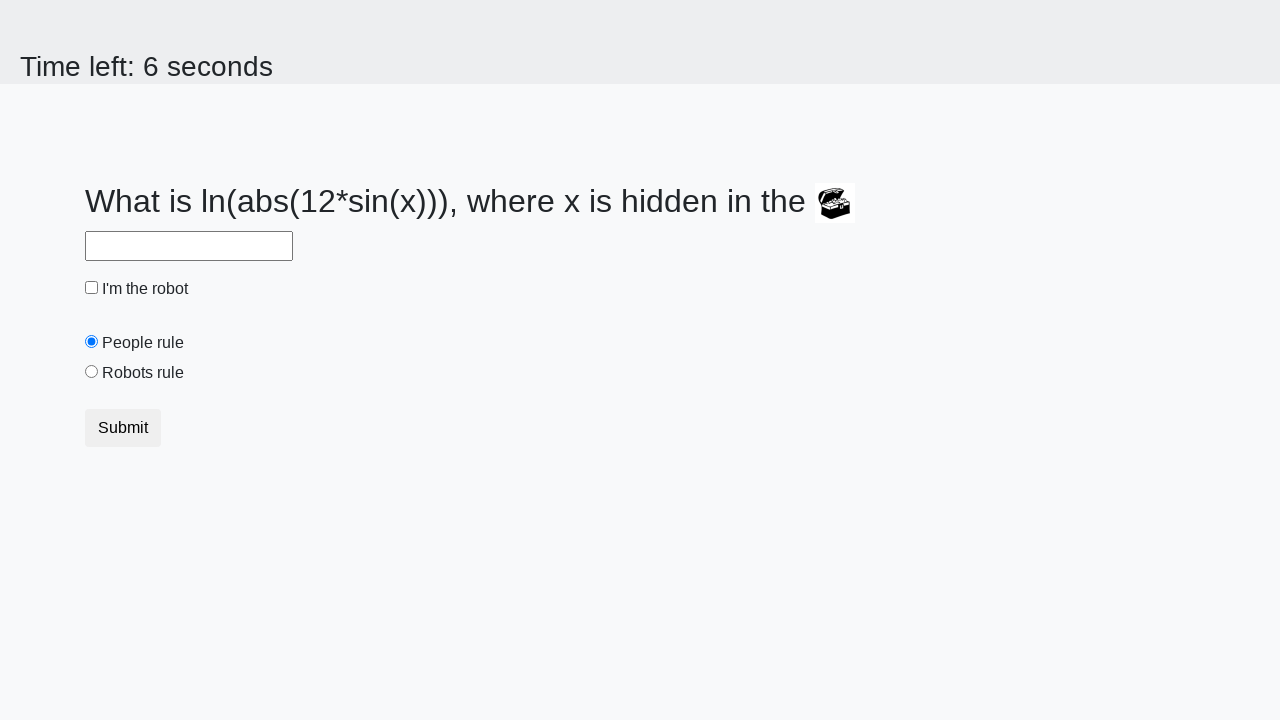

Filled answer field with calculated value: 2.4192715783616126 on #answer
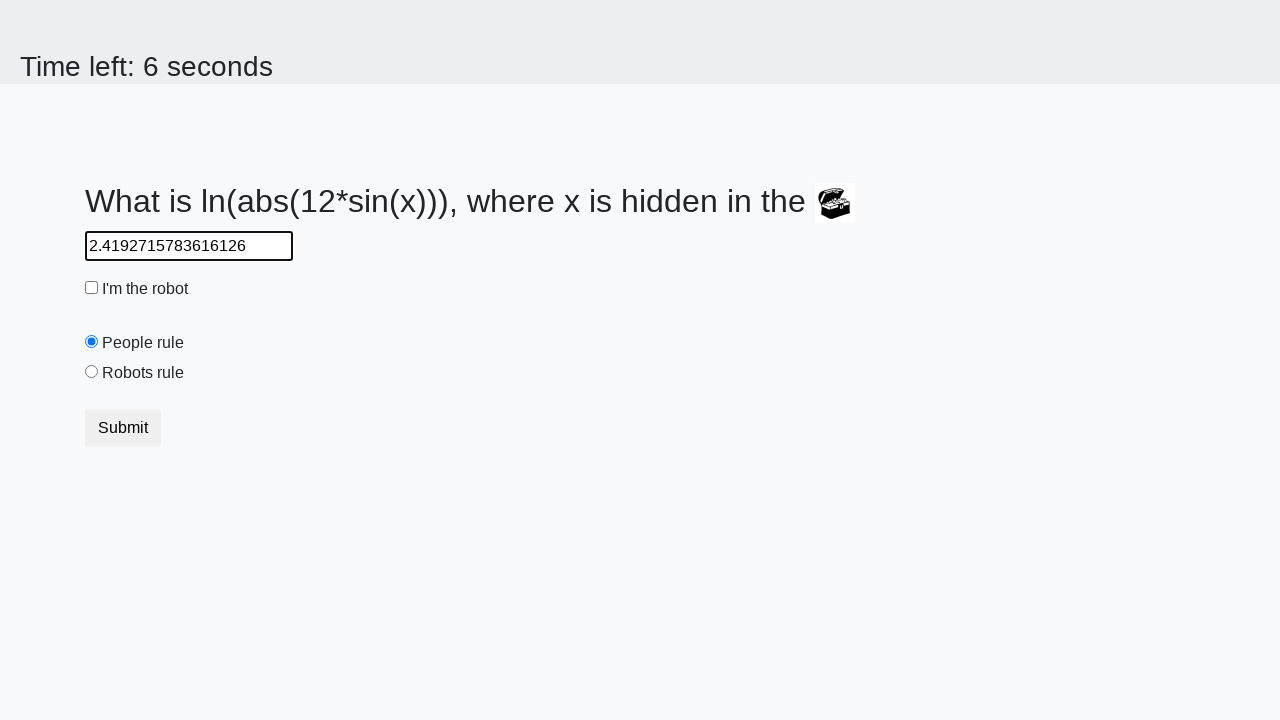

Checked the robot checkbox at (92, 288) on #robotCheckbox
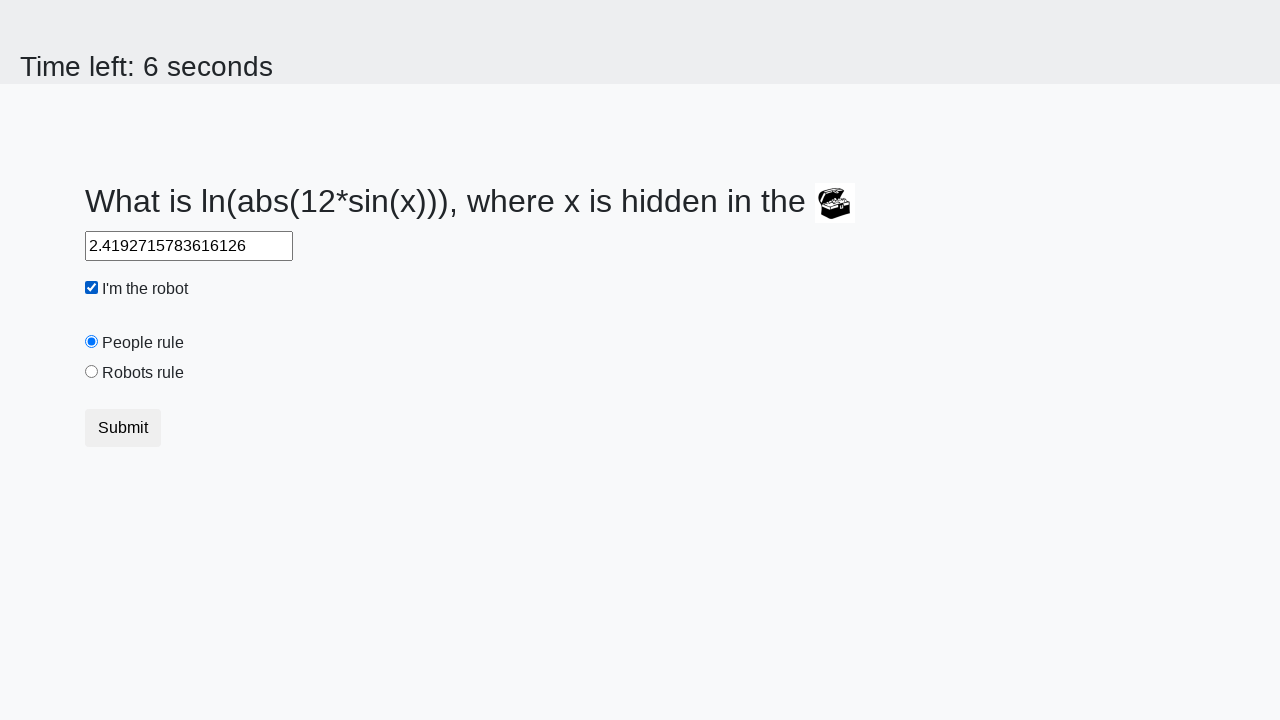

Checked the people rule checkbox at (92, 342) on #peopleRule
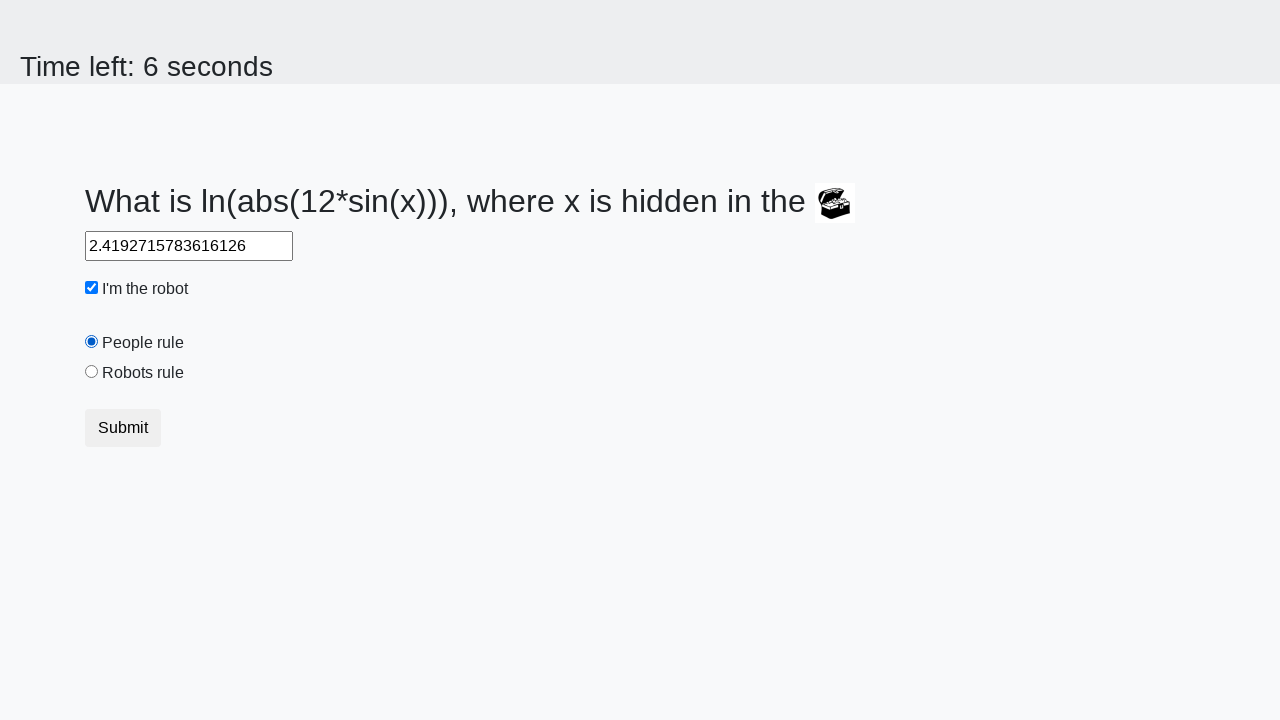

Checked the robots rule checkbox at (92, 372) on #robotsRule
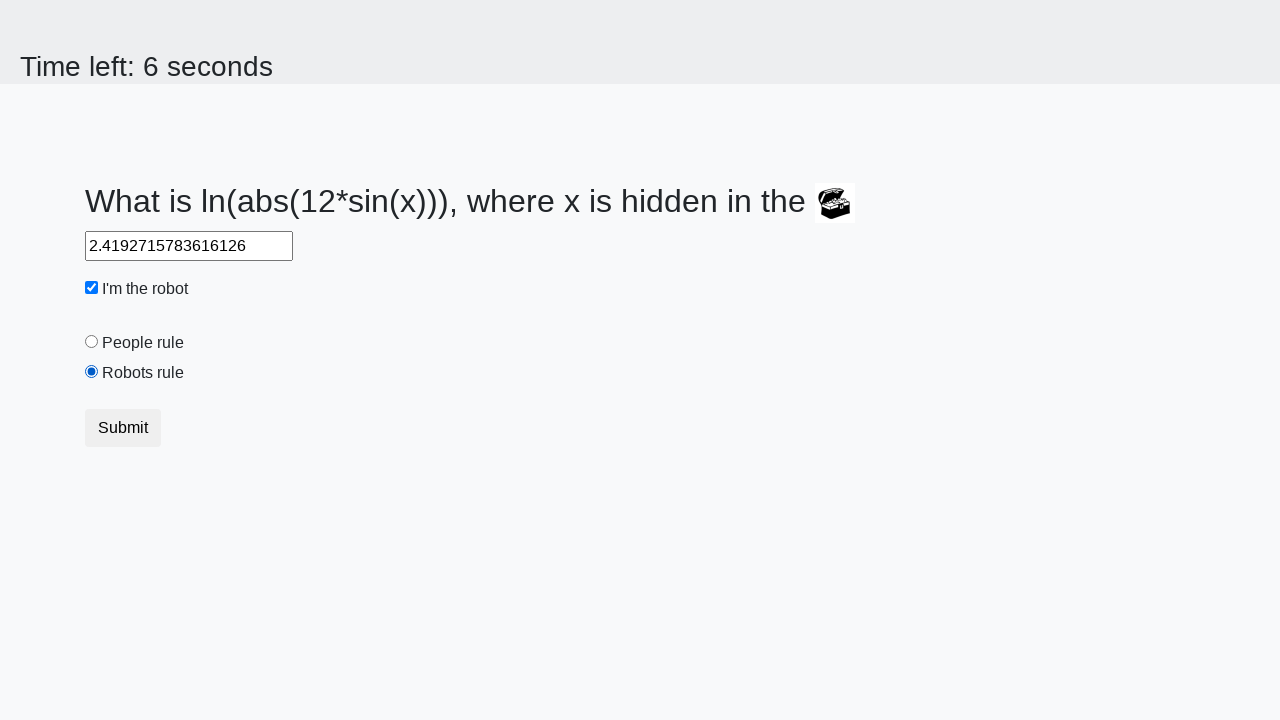

Clicked submit button to submit the form at (123, 428) on button.btn
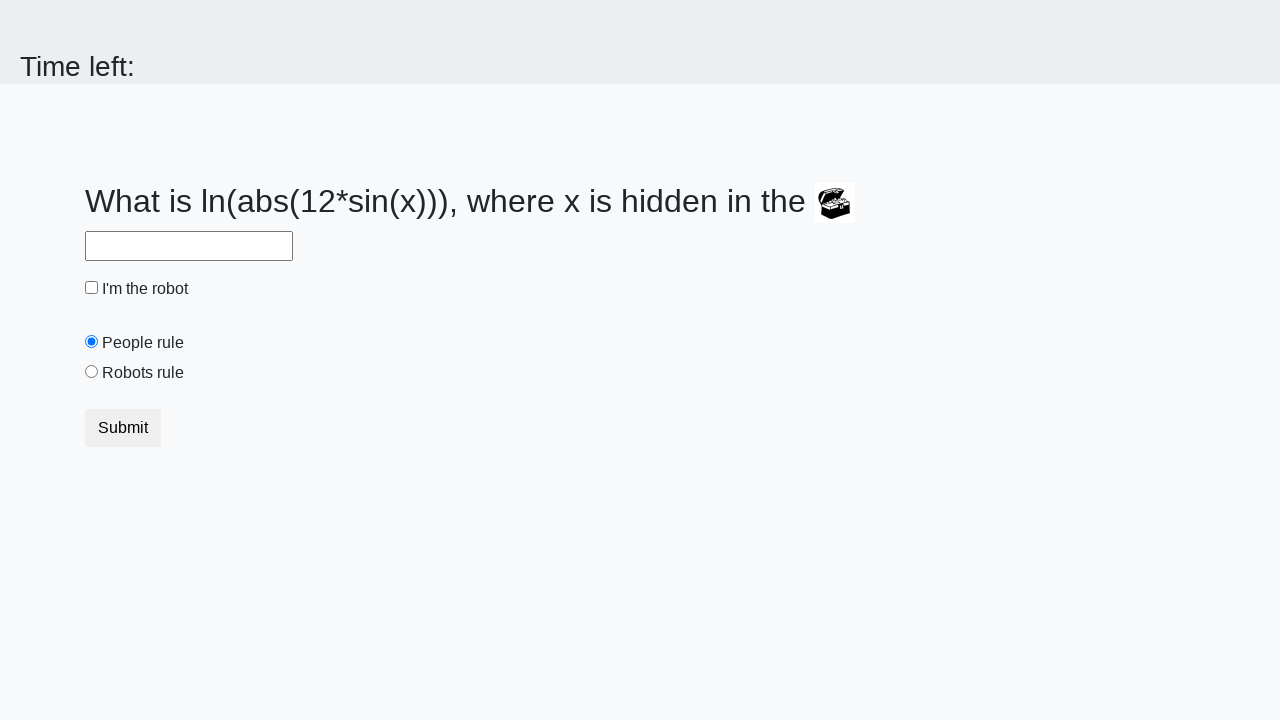

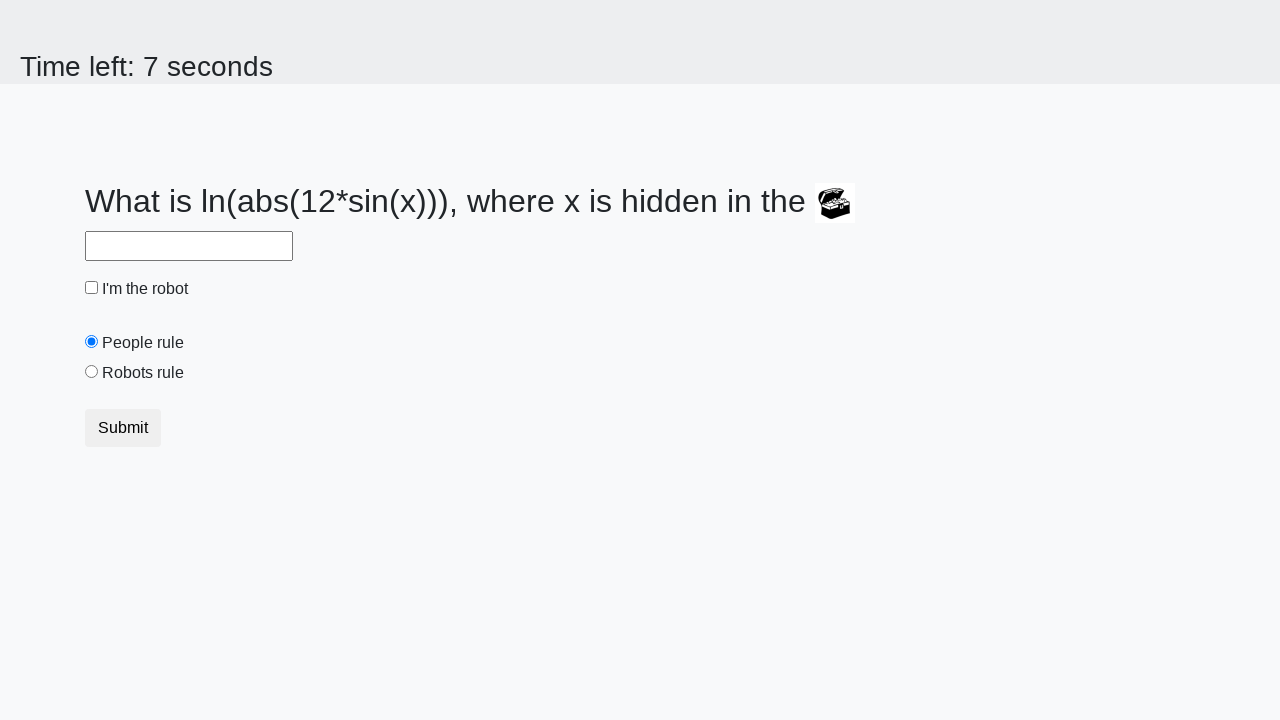